Tests responsive design by setting mobile viewport size and checking if mobile menu button appears and functions correctly

Starting URL: https://playwright.dev

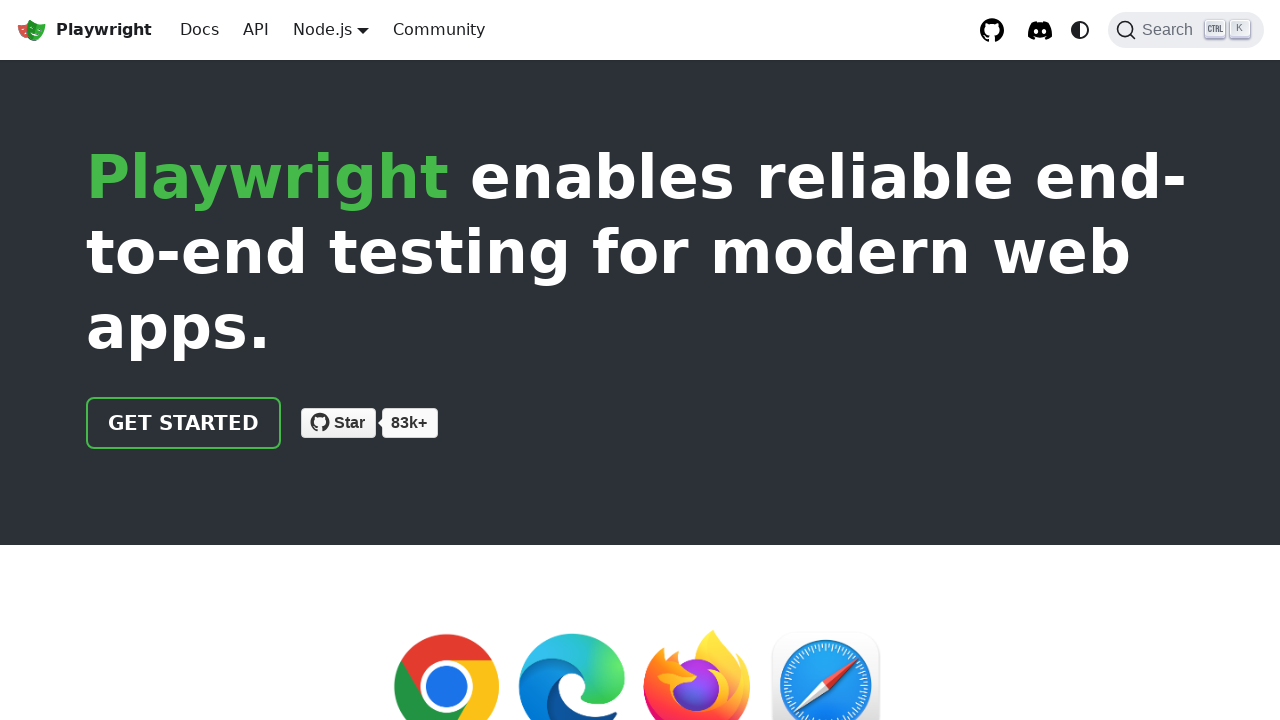

Set viewport to mobile size (375x667)
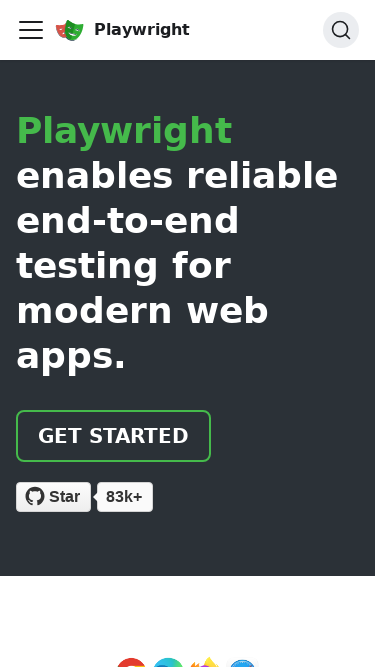

Located mobile menu button
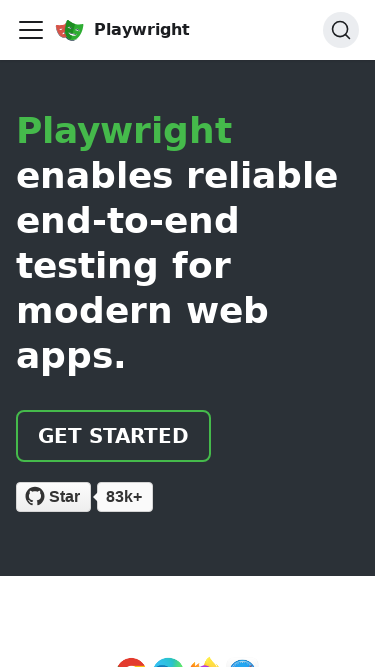

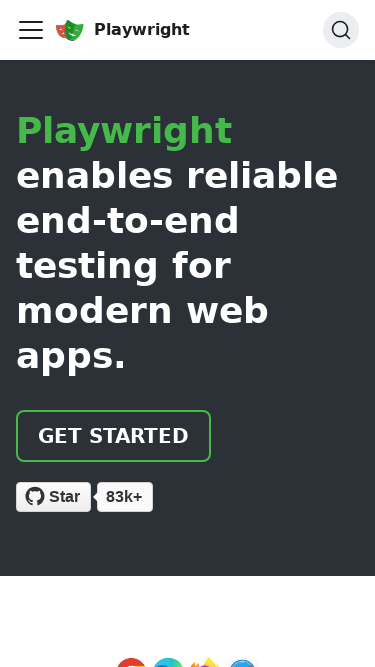